Navigates to the Selenium HQ website, maximizes the browser window, and retrieves the page title to verify the page loaded correctly.

Starting URL: https://www.seleniumhq.org/

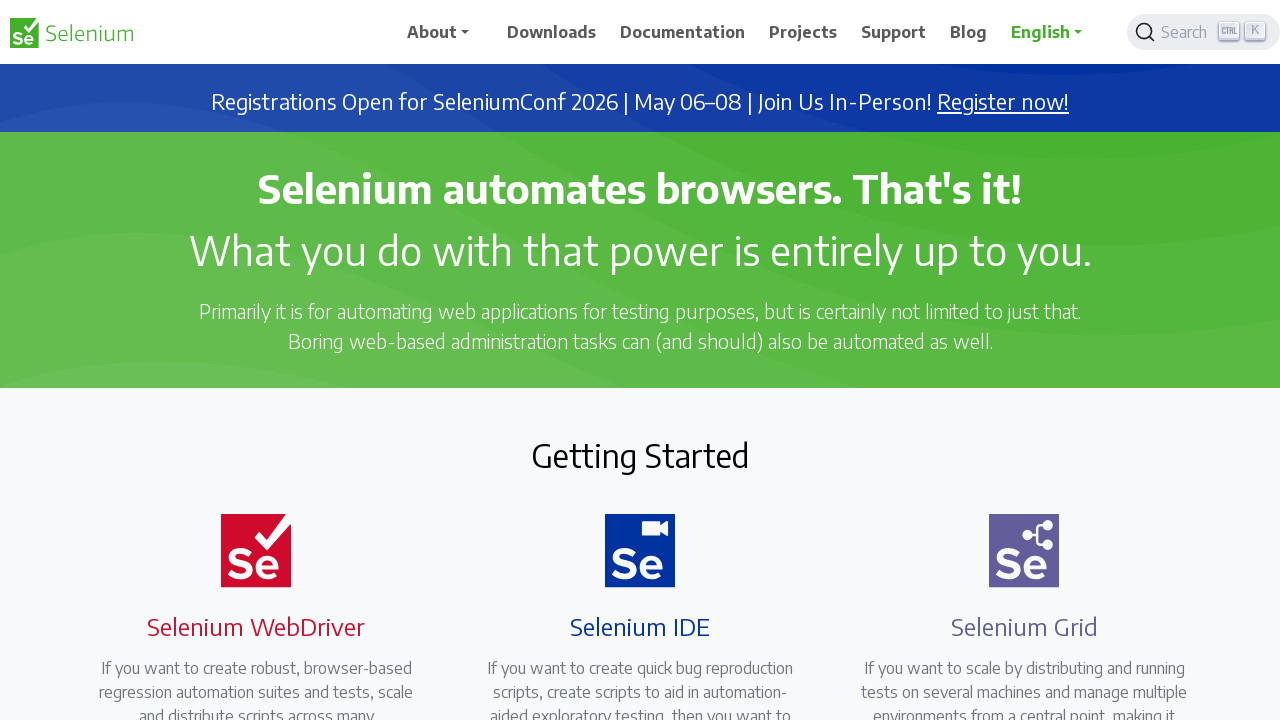

Navigated to Selenium HQ website
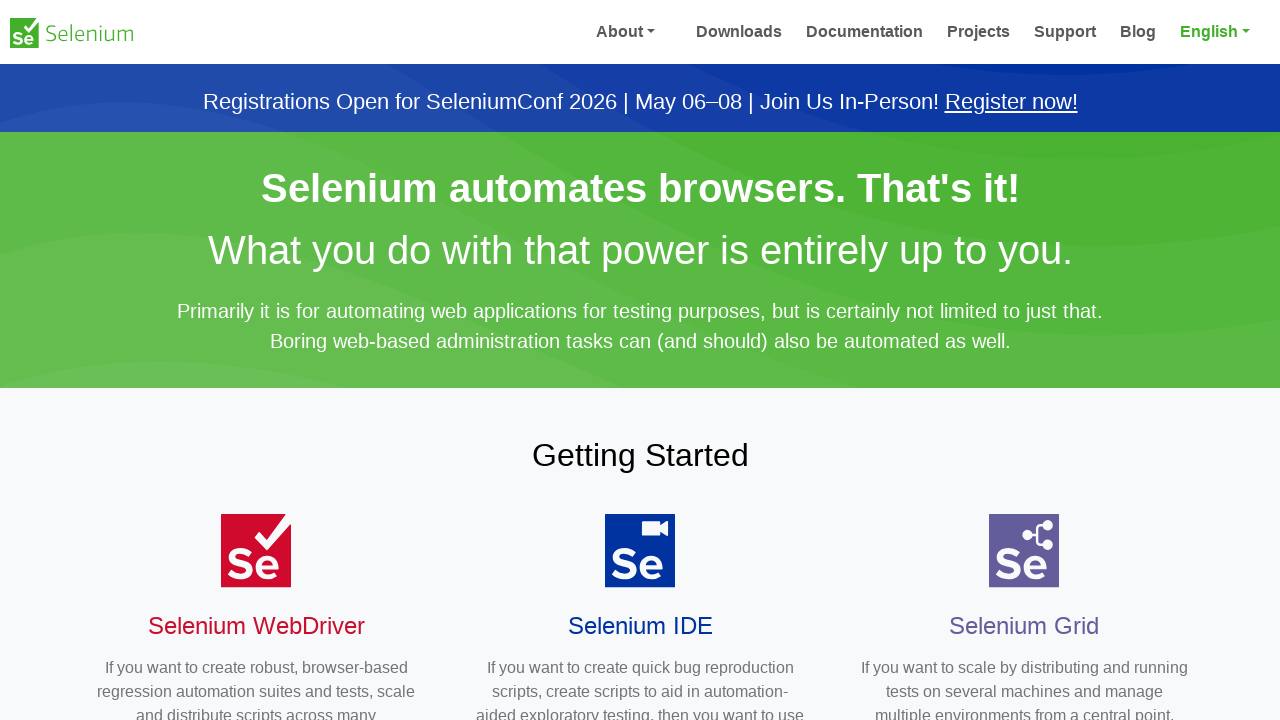

Maximized browser window to 1920x1080
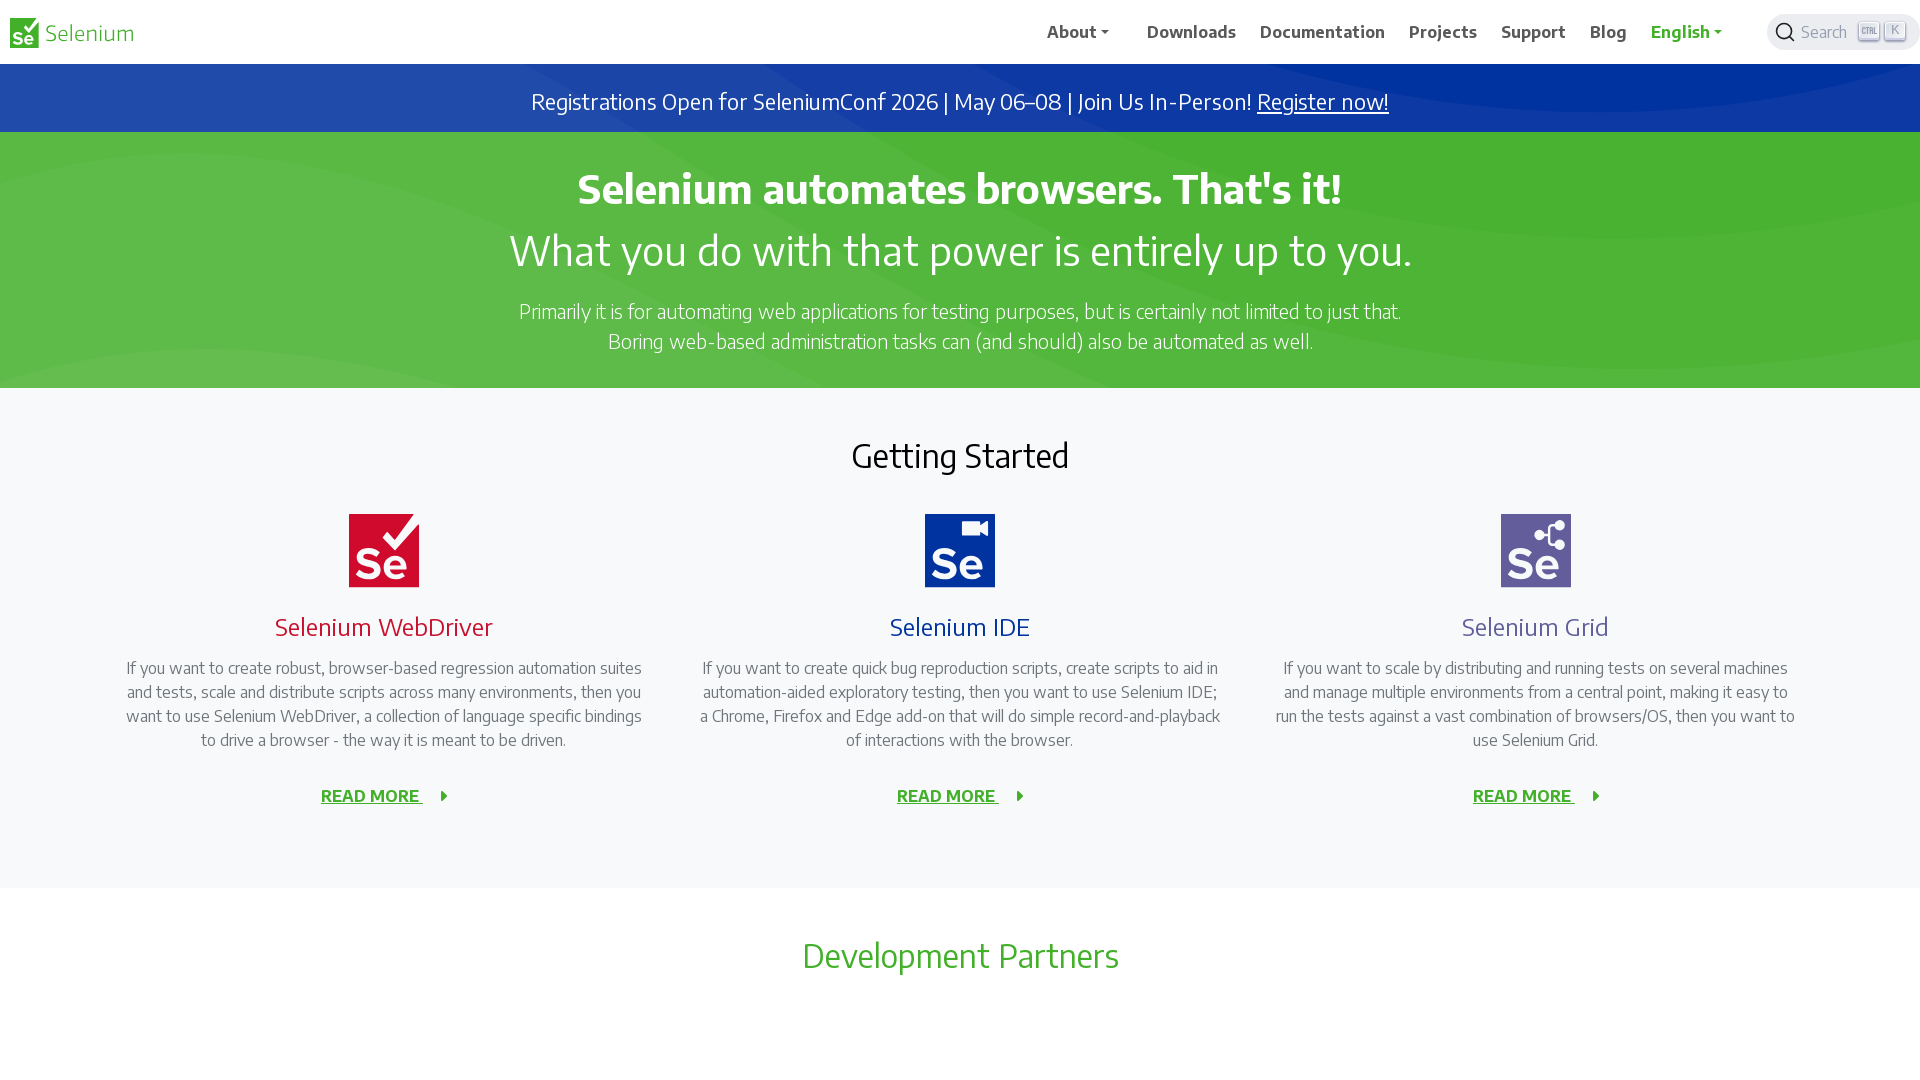

Retrieved page title: Selenium
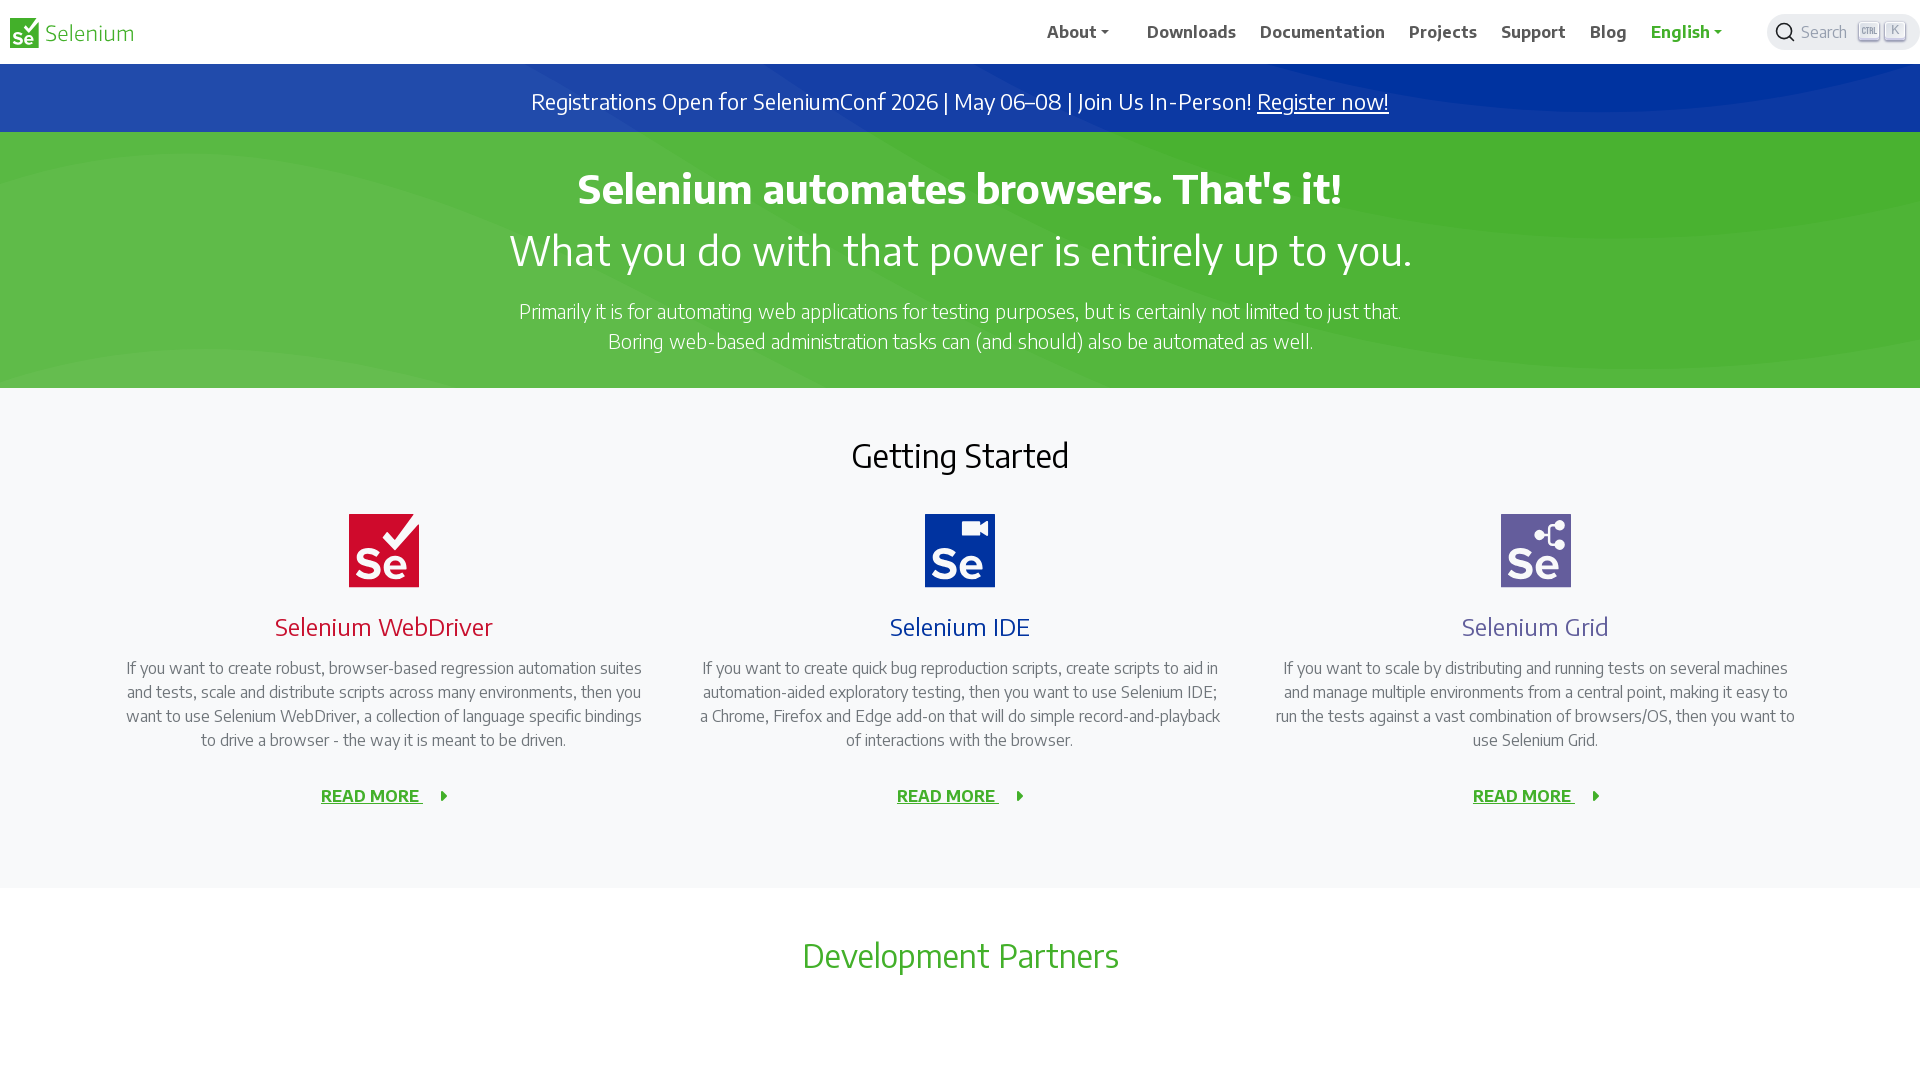

Verified page fully loaded (DOM content loaded)
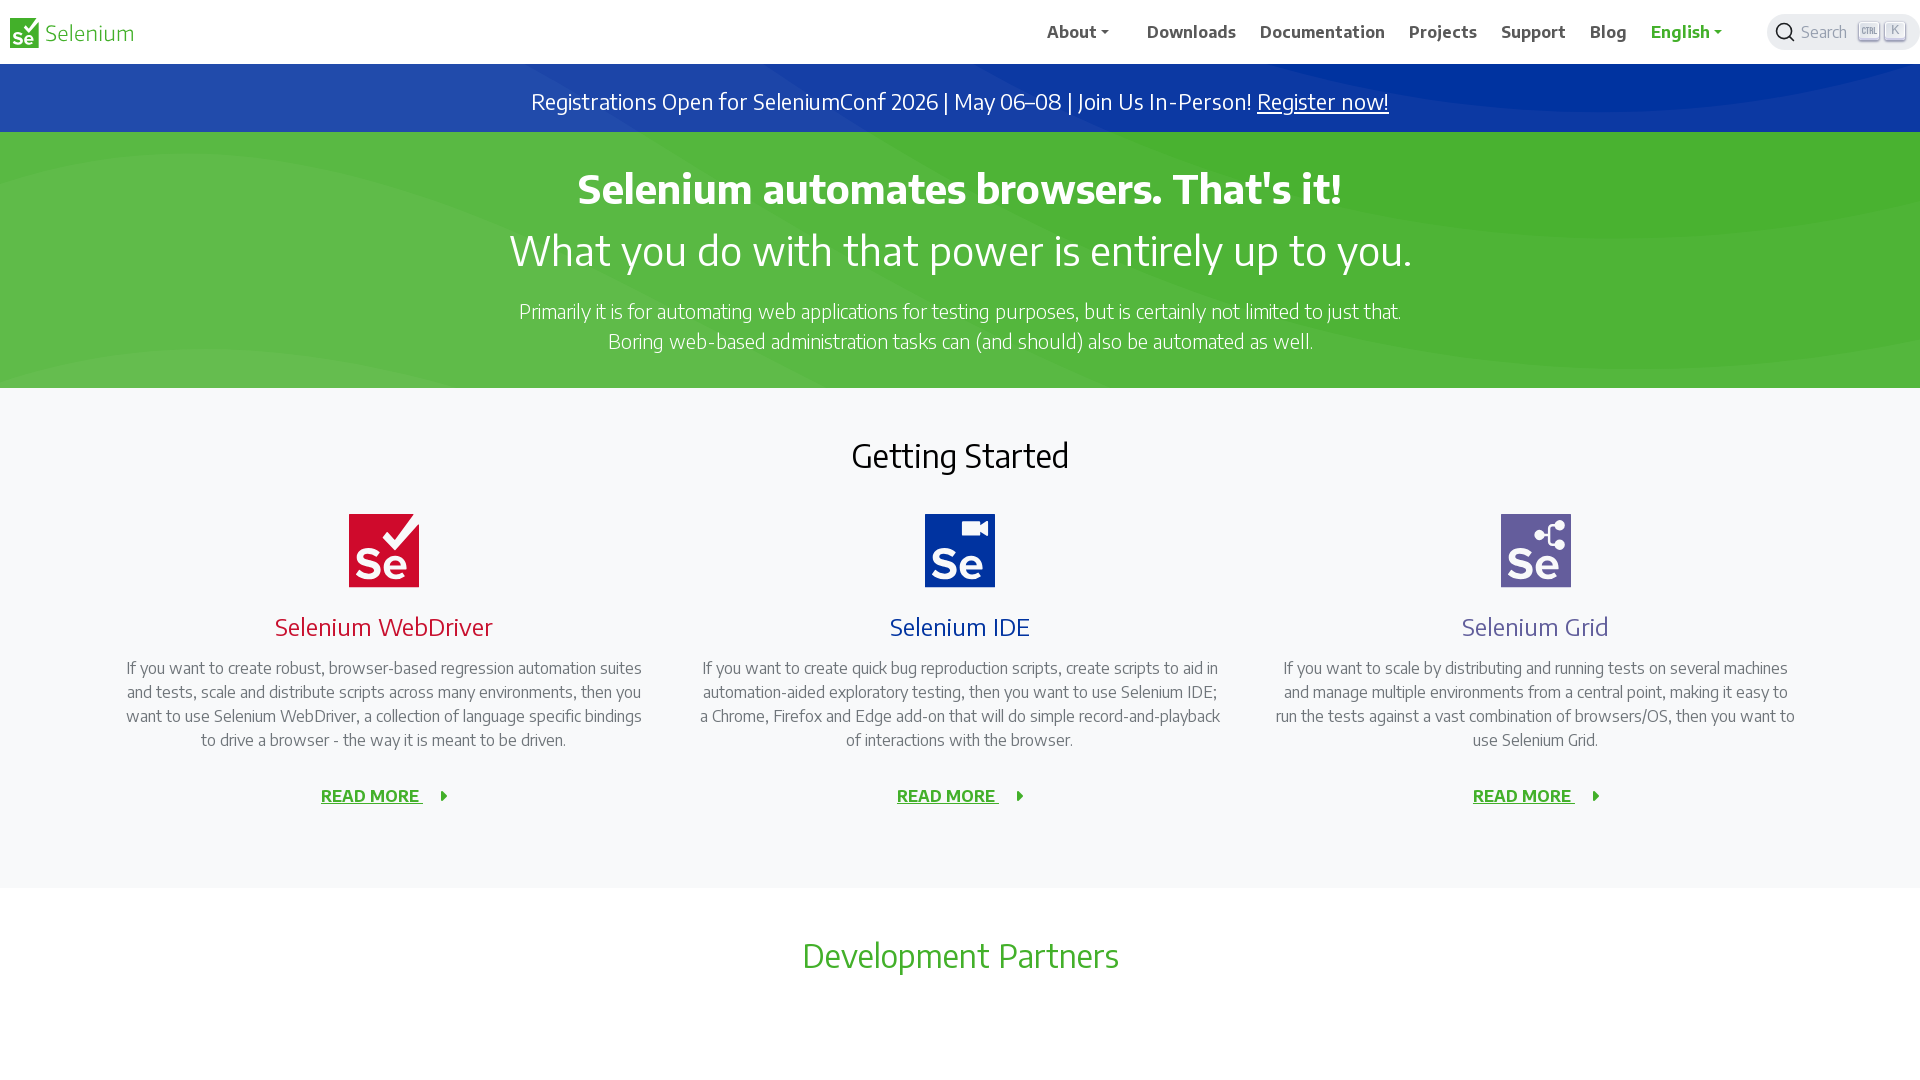

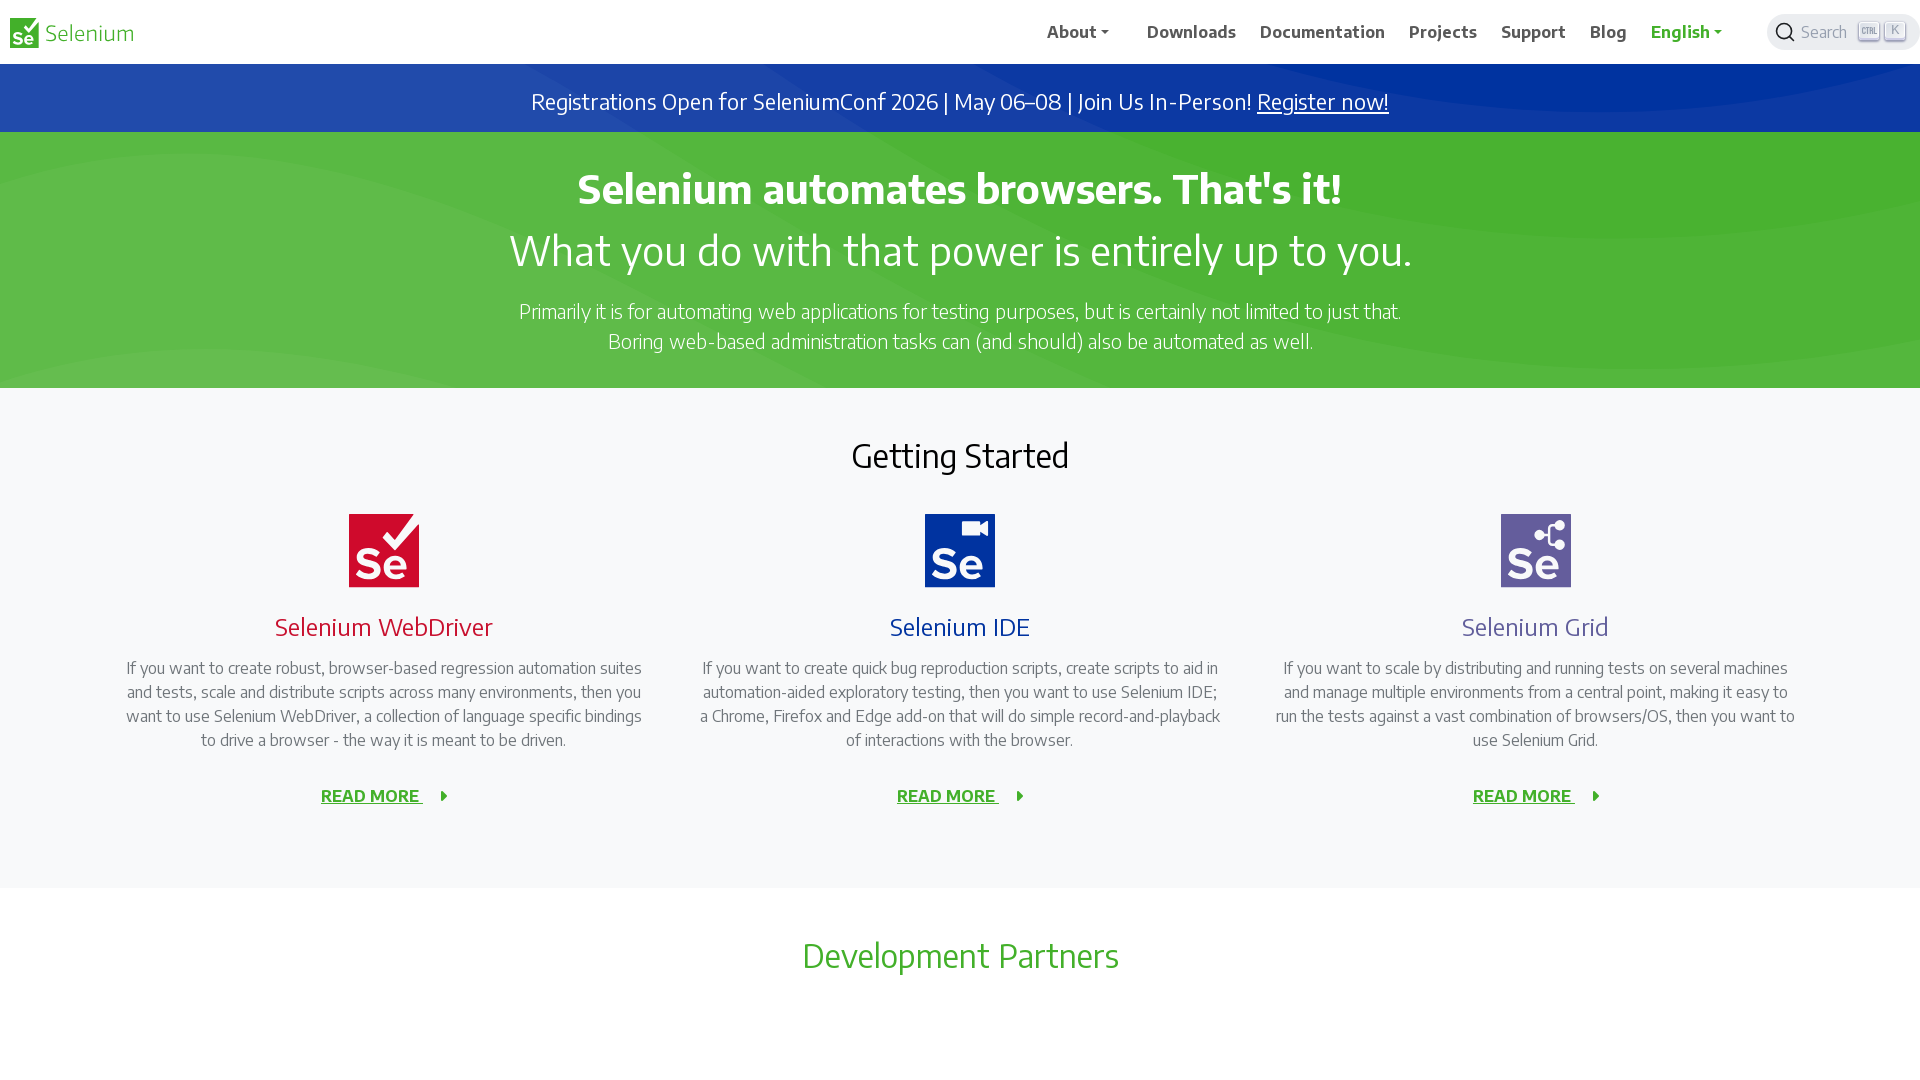